Navigates to the DemoQA Elements page and clicks on the Buttons menu item to access the Buttons page, then verifies the page loaded correctly.

Starting URL: https://demoqa.com/elements

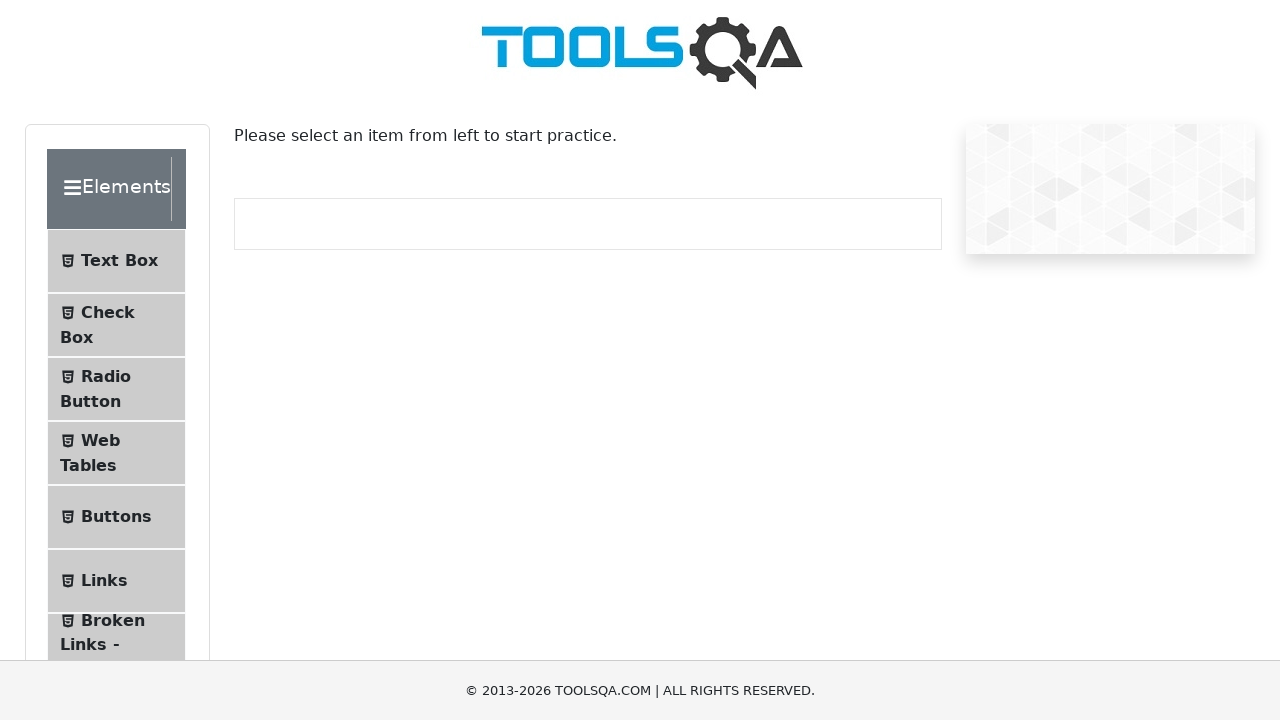

Clicked on Buttons menu item in sidebar at (116, 517) on li:has-text('Buttons')
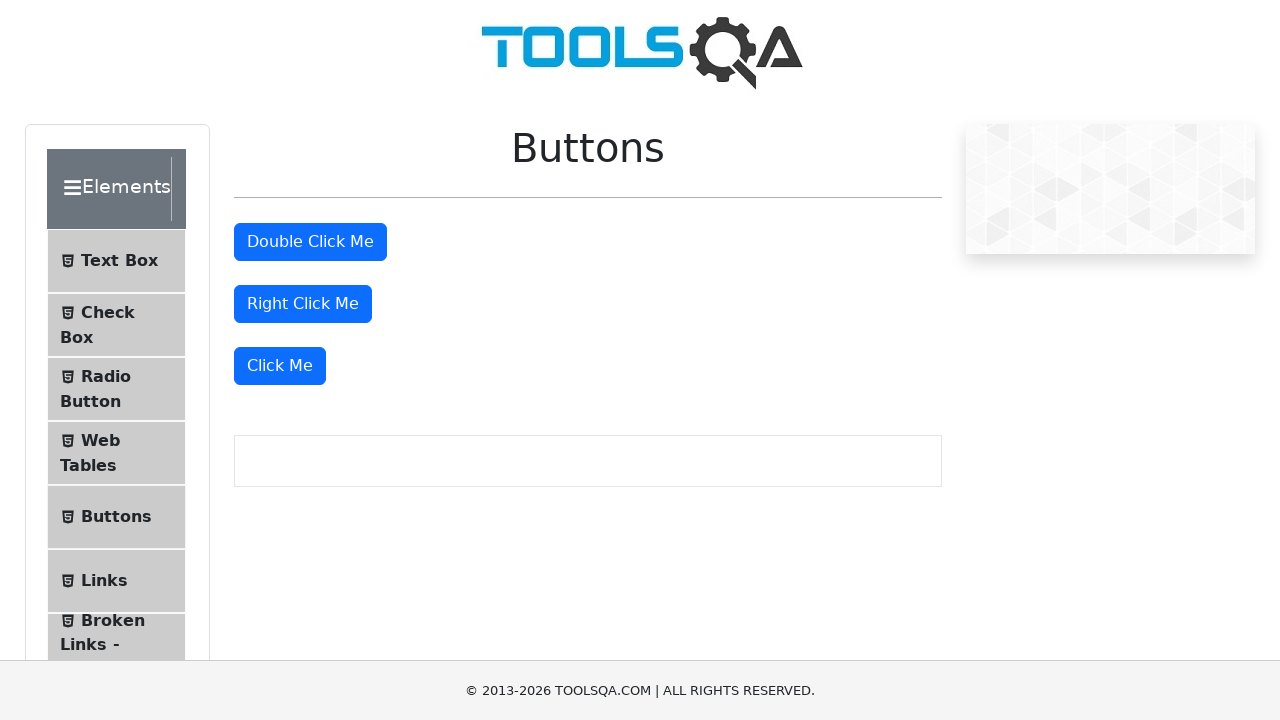

Navigated to Buttons page at https://demoqa.com/buttons
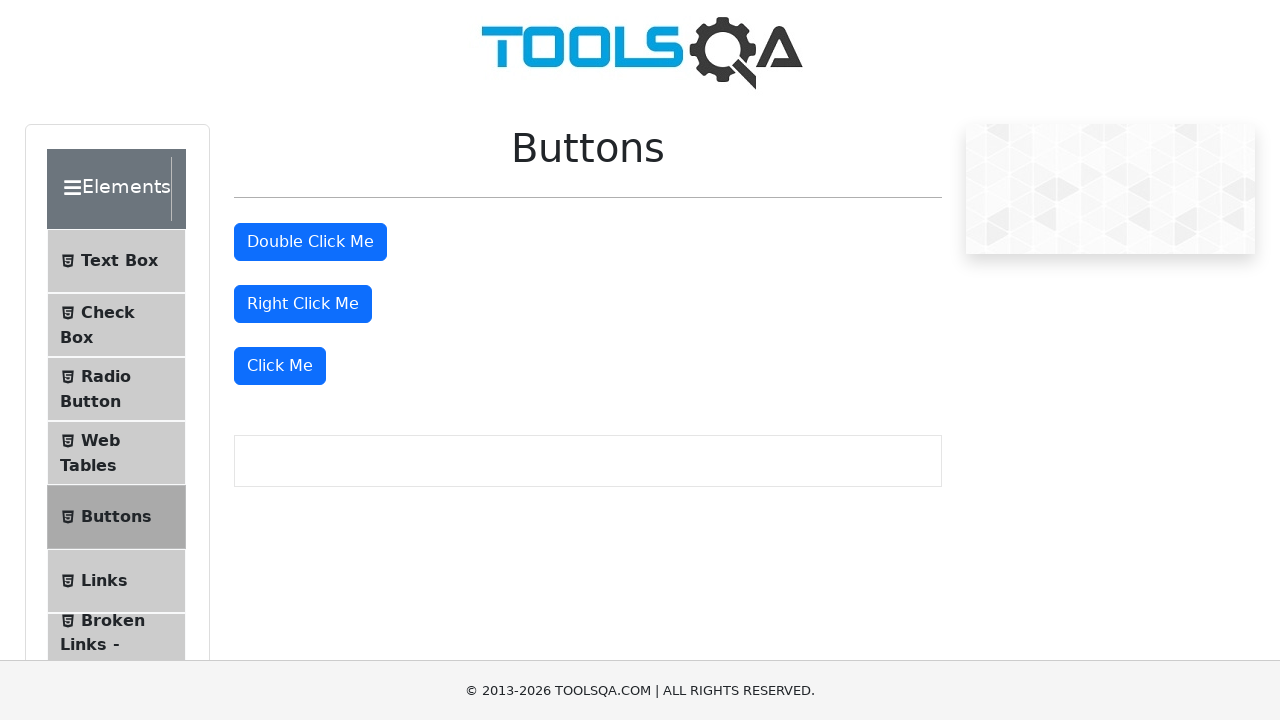

Verified Right Click Me button is visible on Buttons page
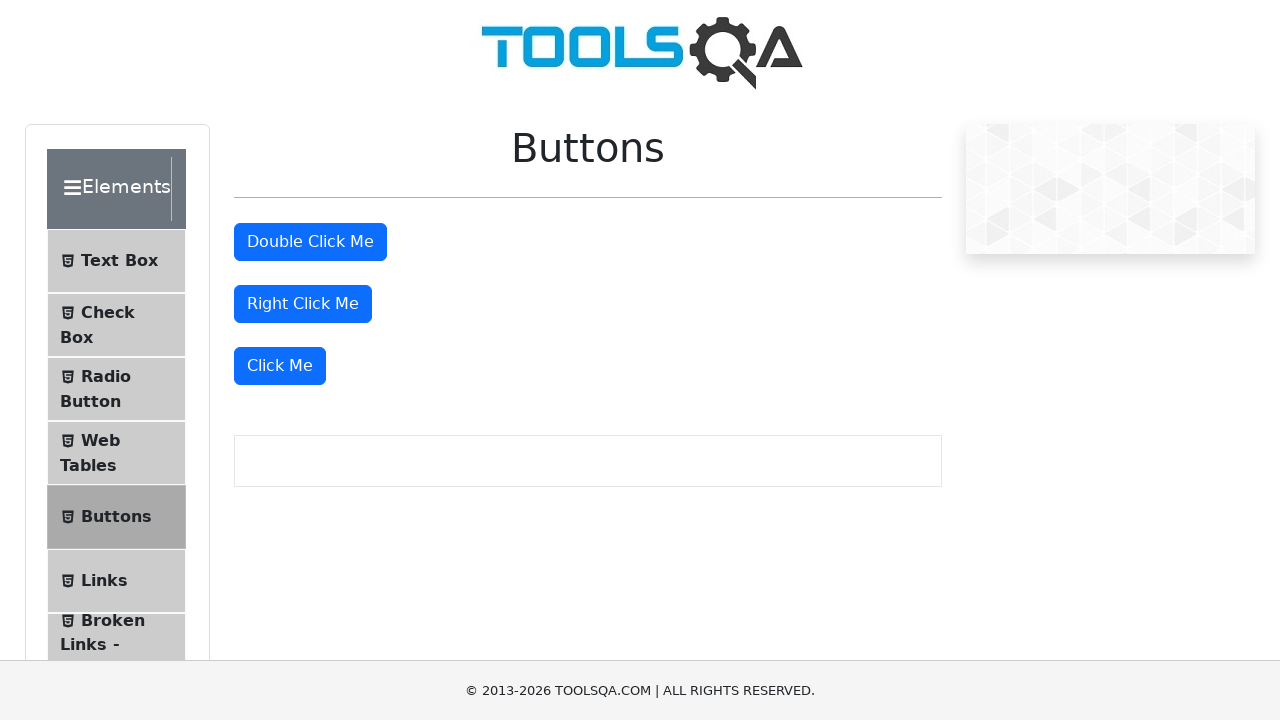

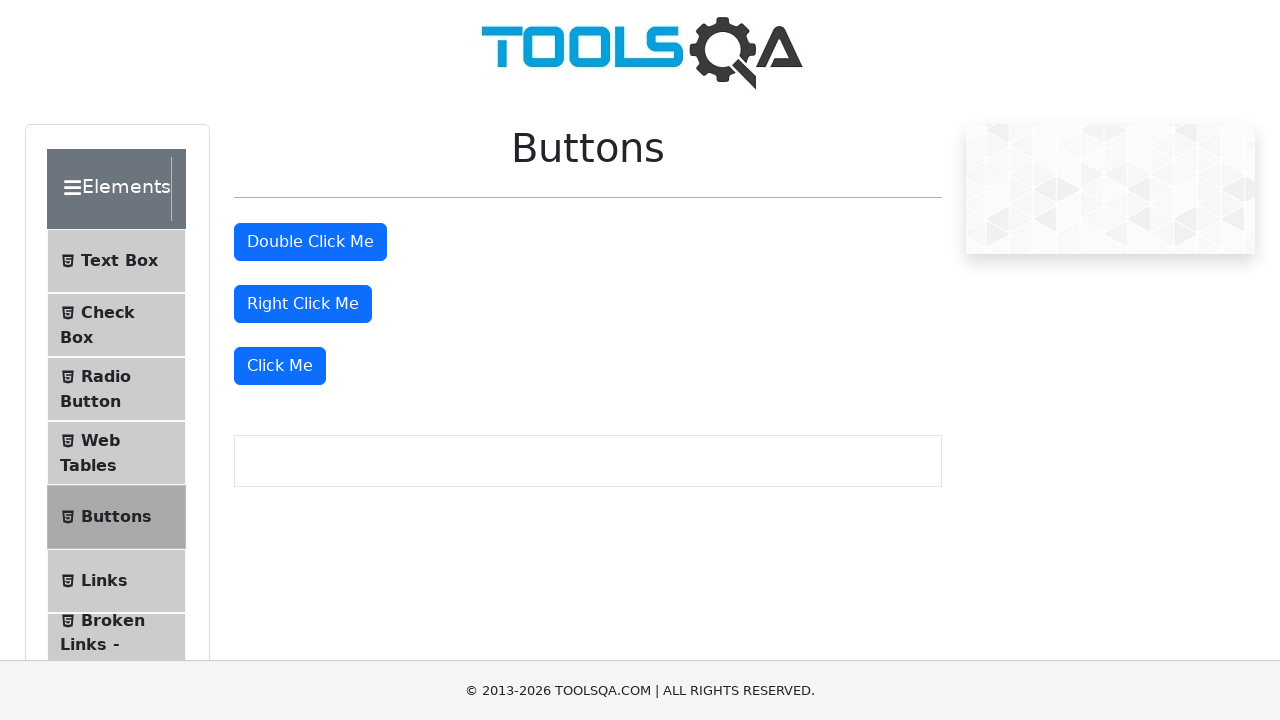